Tests static dropdown selection functionality on a practice page by selecting options using three different methods: by index, by visible text, and by value.

Starting URL: https://rahulshettyacademy.com/dropdownsPractise/

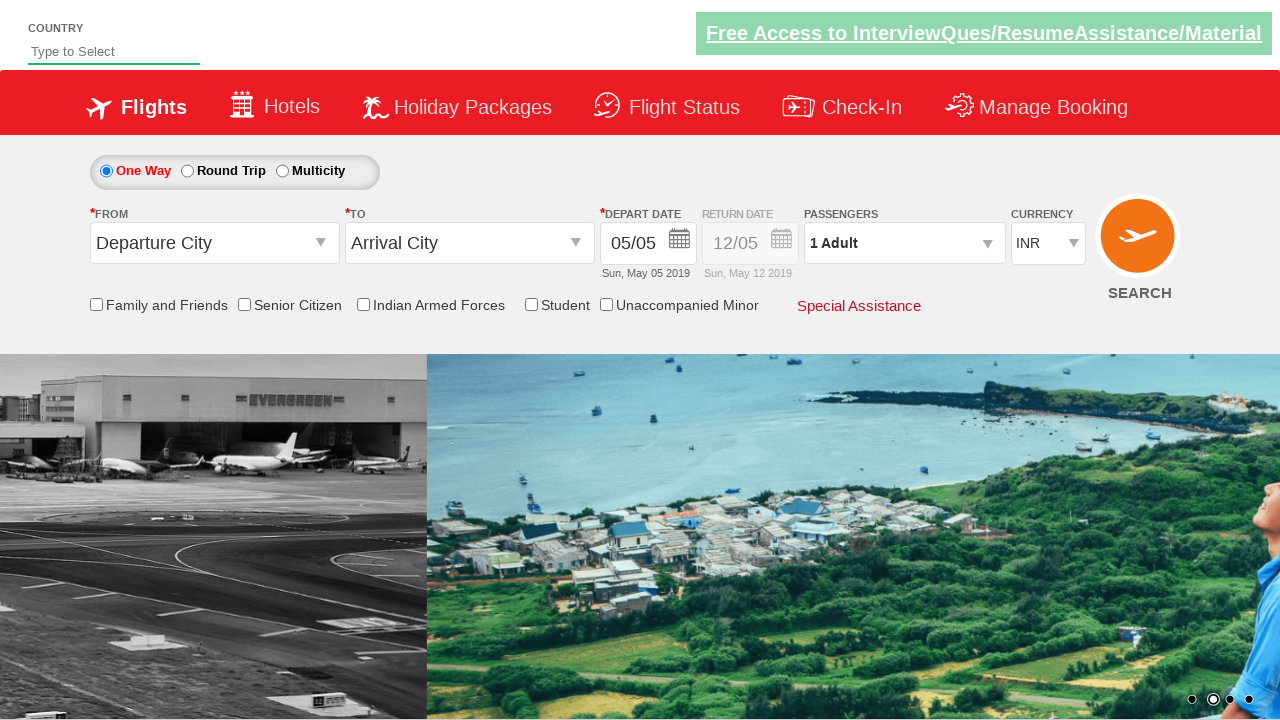

Selected currency dropdown option by index 3 on #ctl00_mainContent_DropDownListCurrency
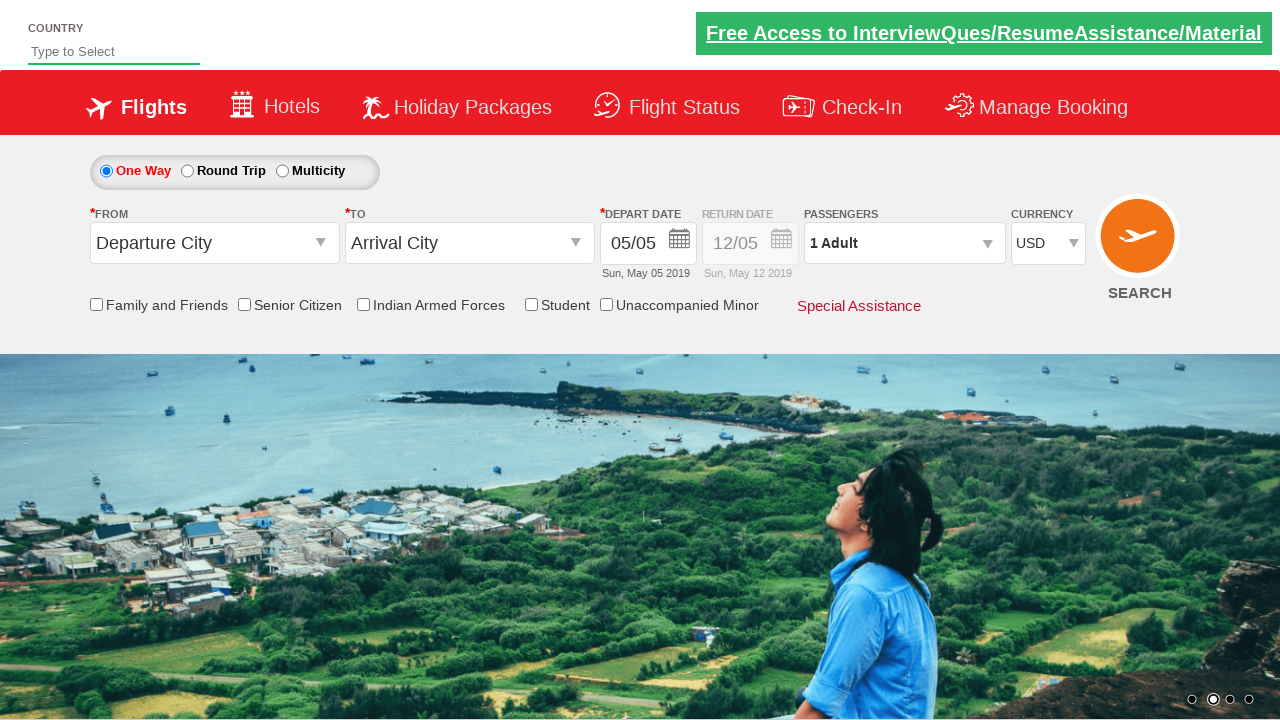

Selected currency dropdown option by visible text 'AED' on #ctl00_mainContent_DropDownListCurrency
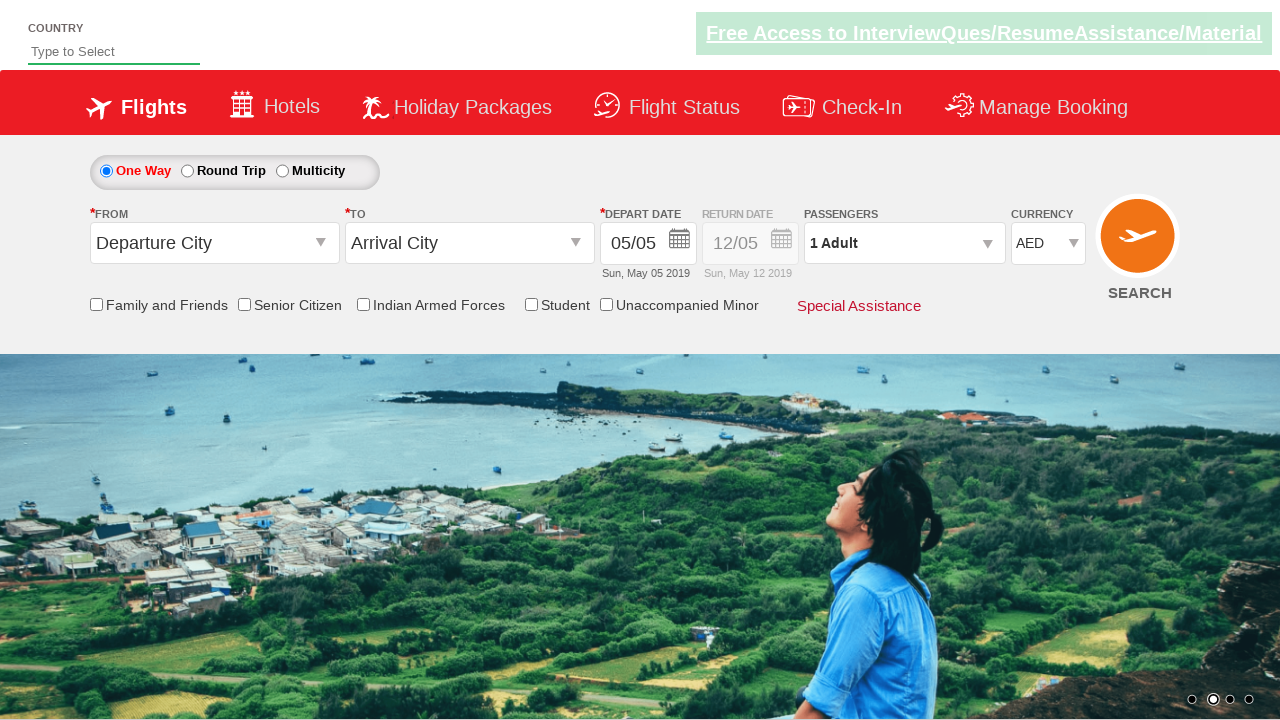

Selected currency dropdown option by value 'INR' on #ctl00_mainContent_DropDownListCurrency
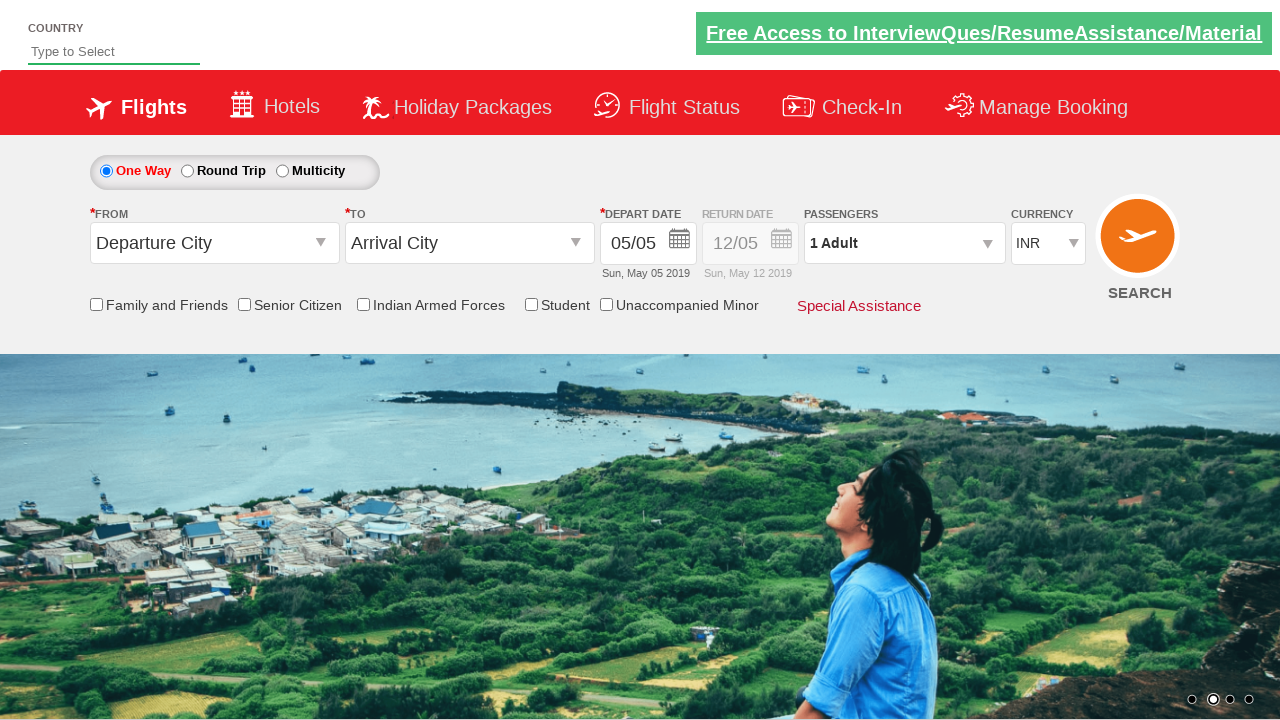

Waited 500ms to verify the selection was applied
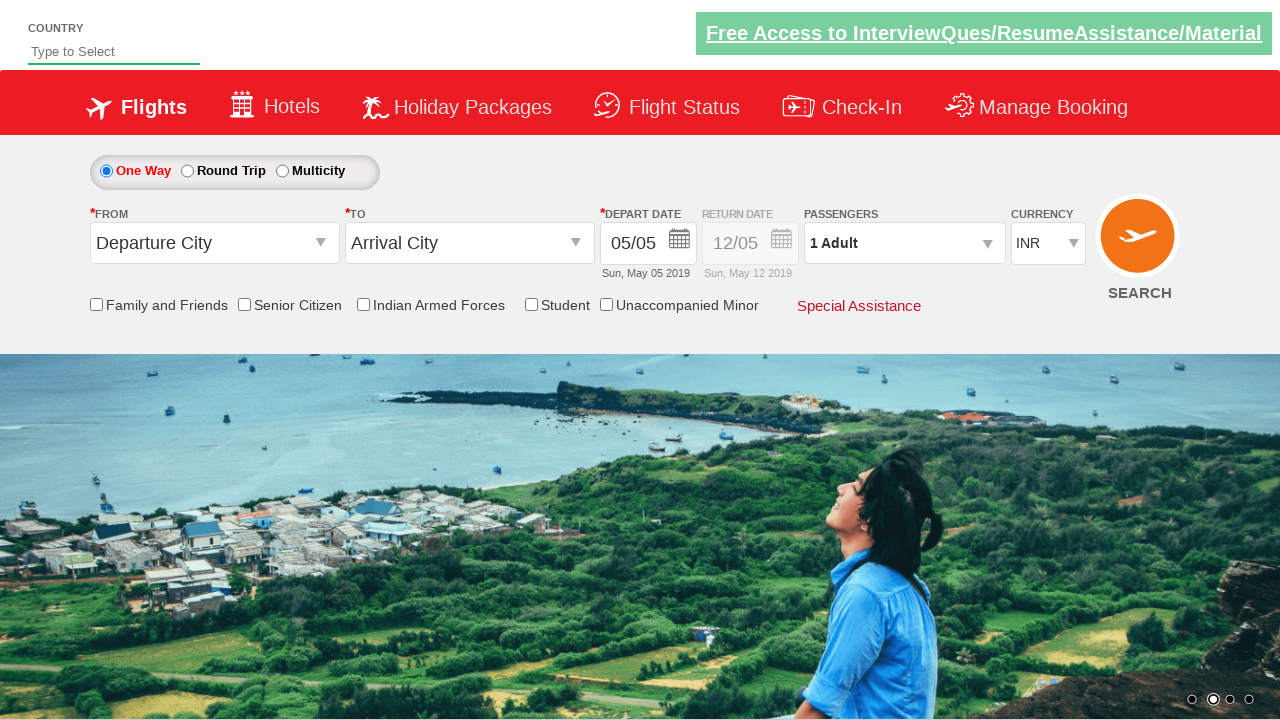

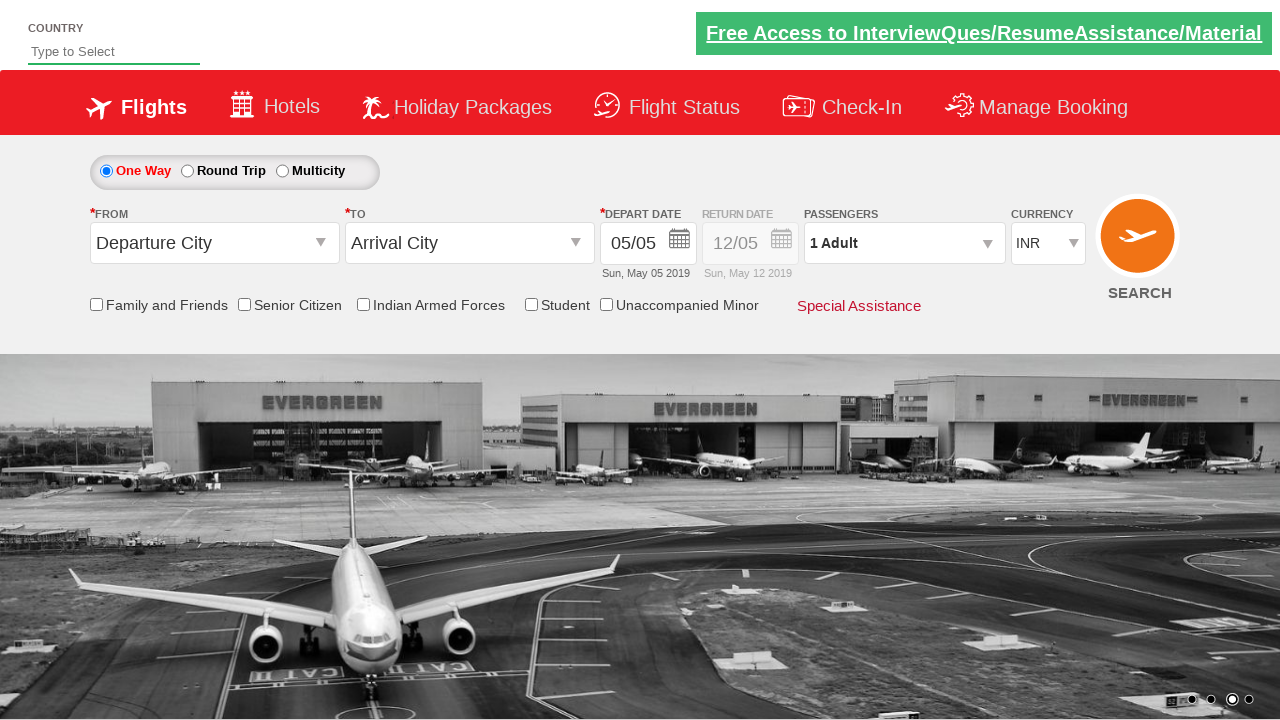